Tests page responsiveness by loading the page at multiple viewport sizes (480x800, 768x1024, 1024x768, 1366x768, 1920x1080) and verifying the page loads correctly at each size.

Starting URL: https://smartliving.mk/mk/

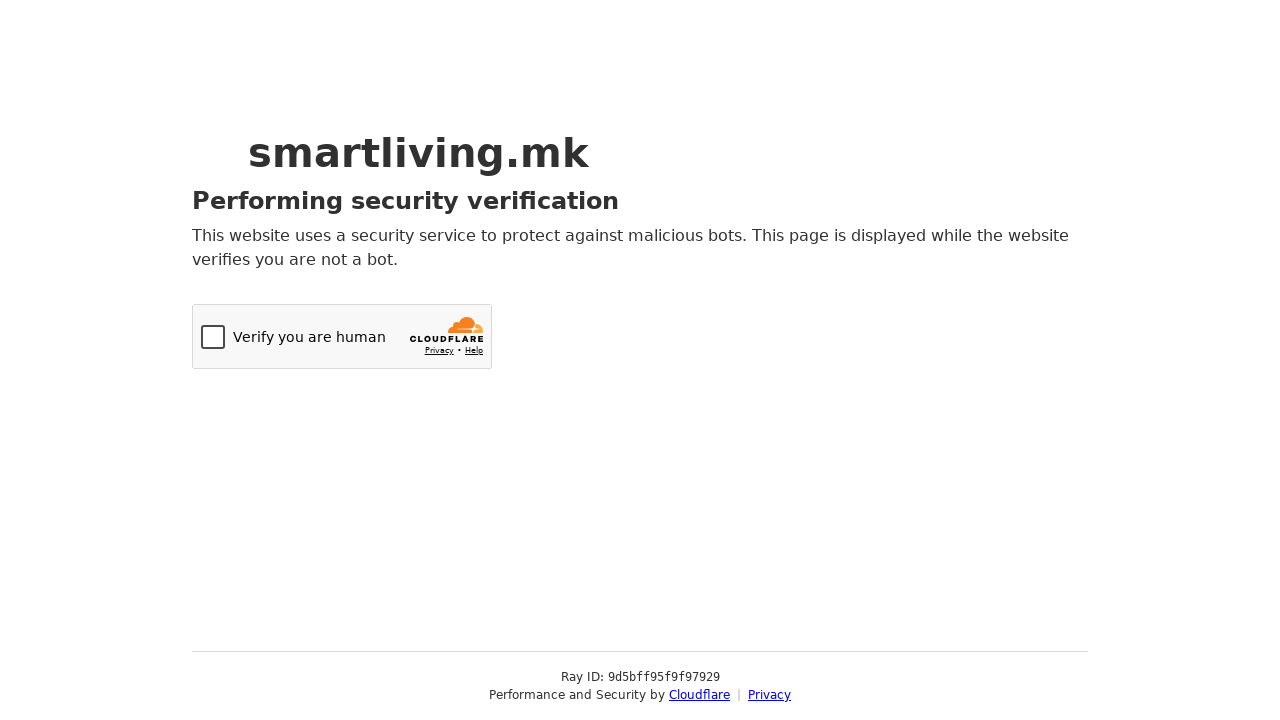

Set viewport size to 480x800
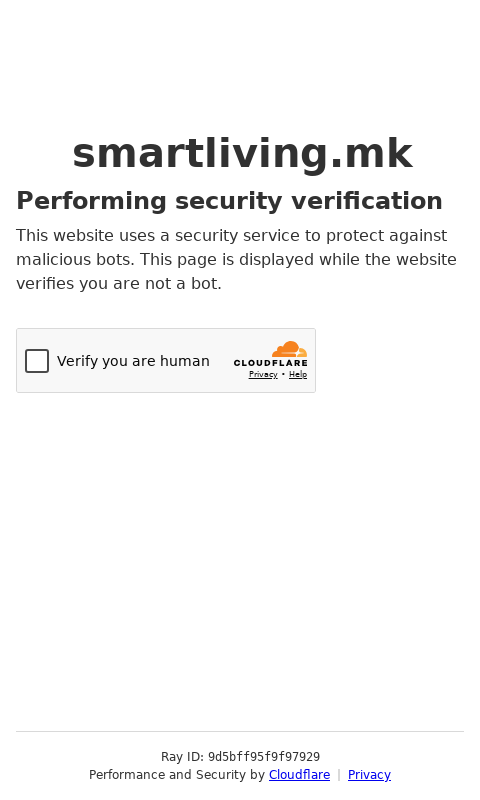

Navigated to https://smartliving.mk/mk/ at viewport 480x800
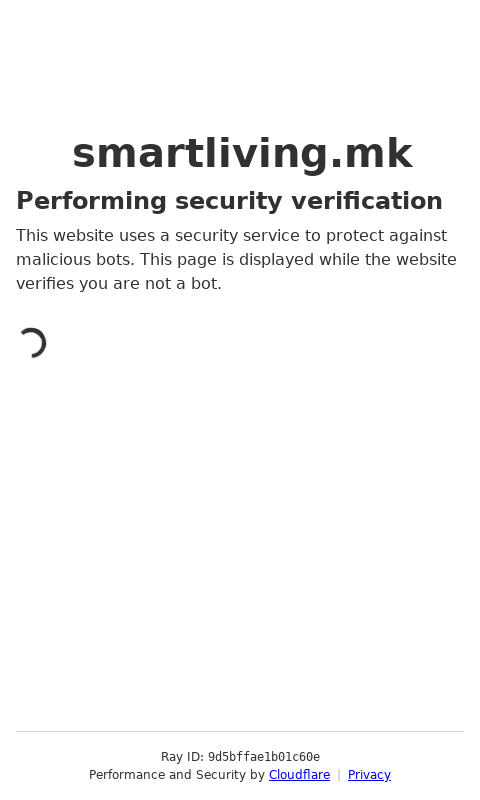

Page loaded successfully at viewport 480x800
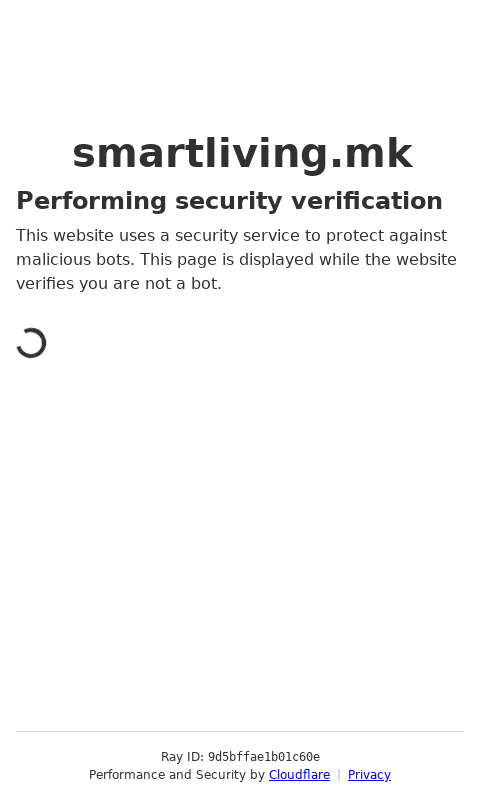

Set viewport size to 768x1024
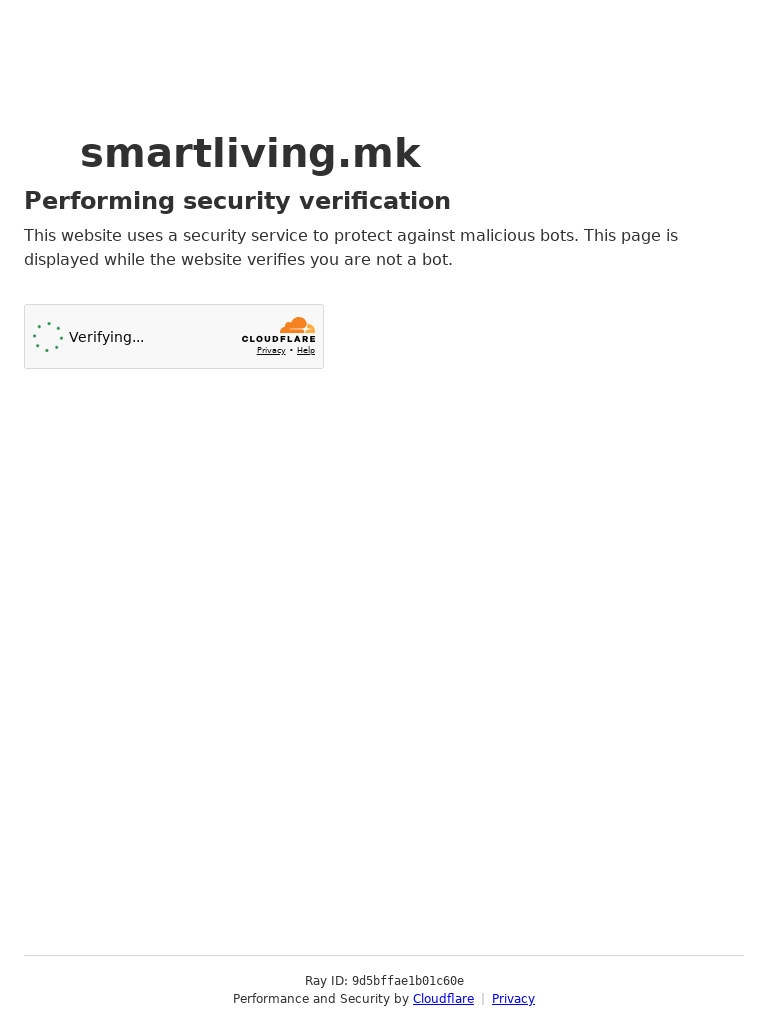

Navigated to https://smartliving.mk/mk/ at viewport 768x1024
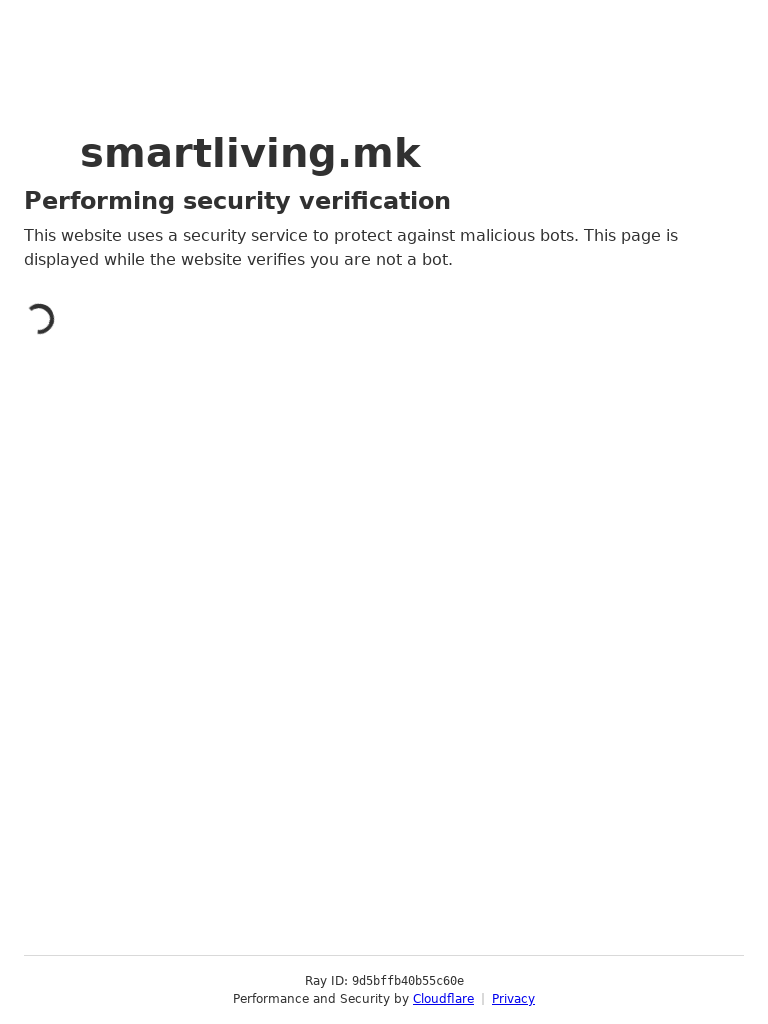

Page loaded successfully at viewport 768x1024
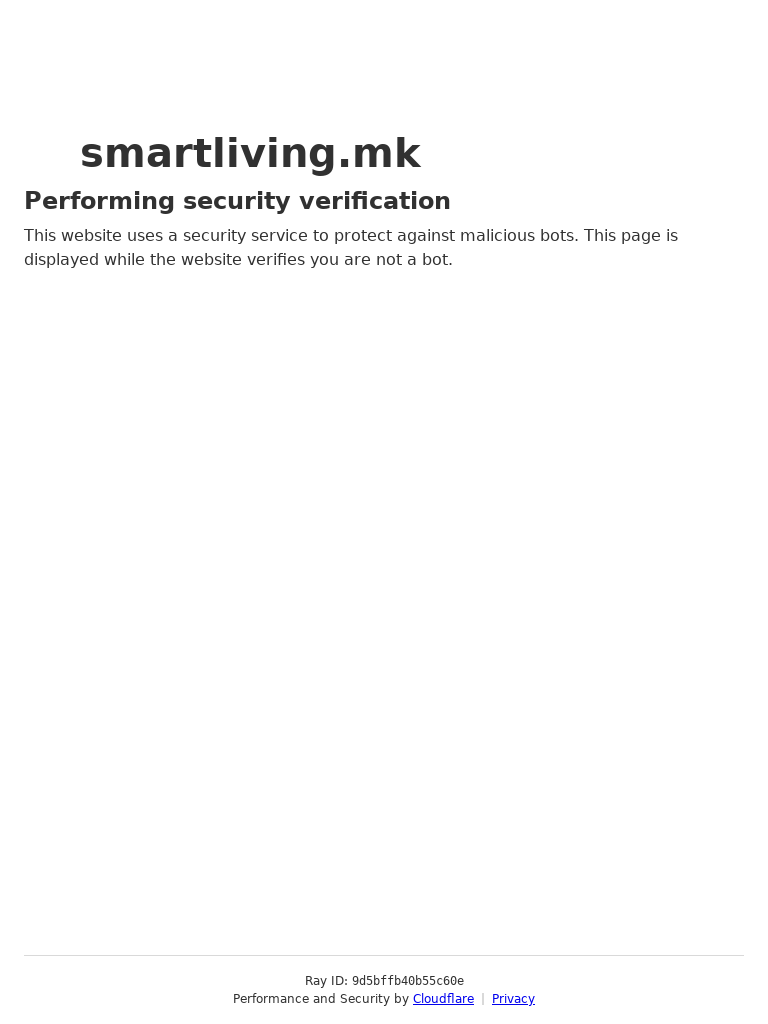

Set viewport size to 1024x768
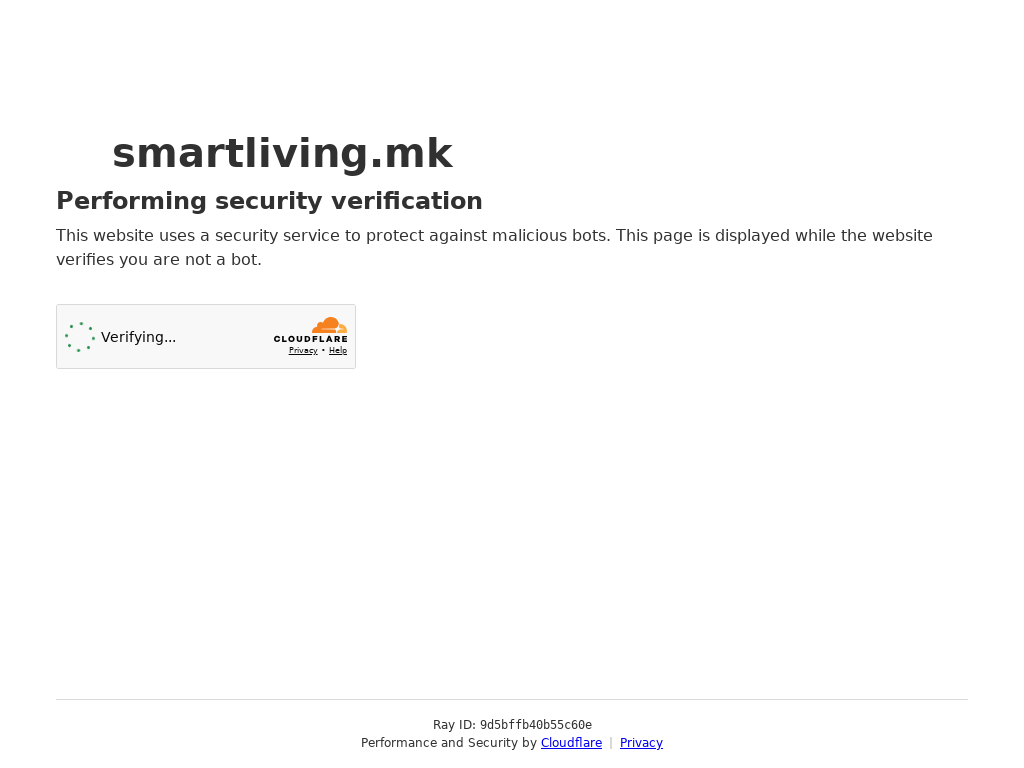

Navigated to https://smartliving.mk/mk/ at viewport 1024x768
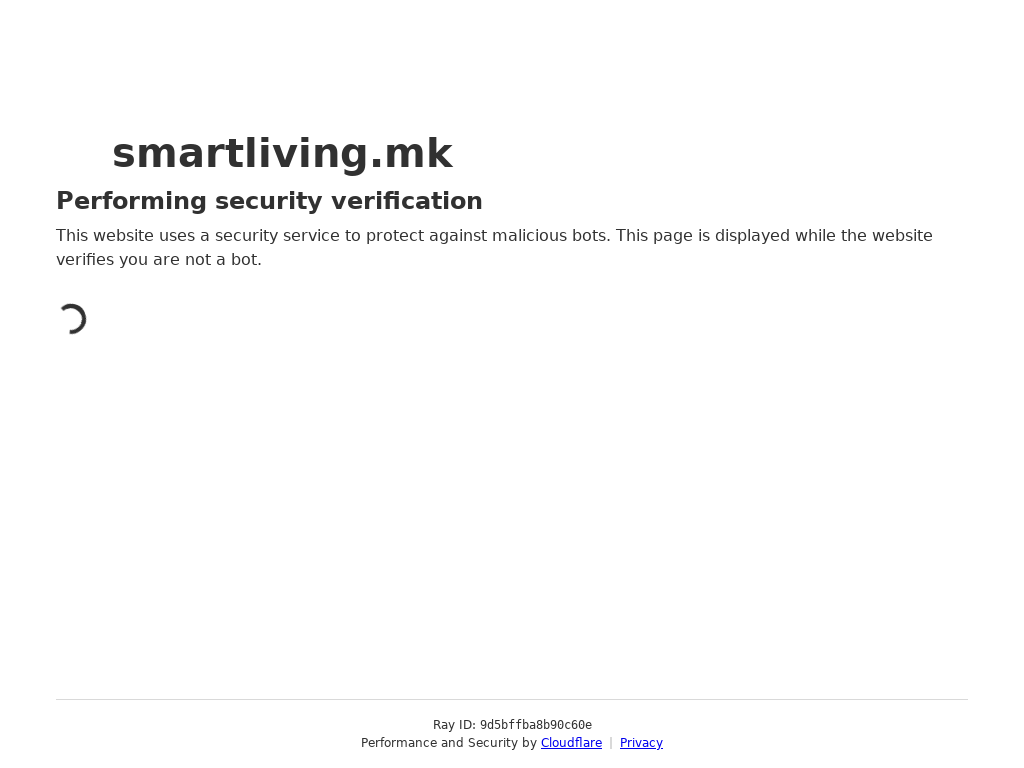

Page loaded successfully at viewport 1024x768
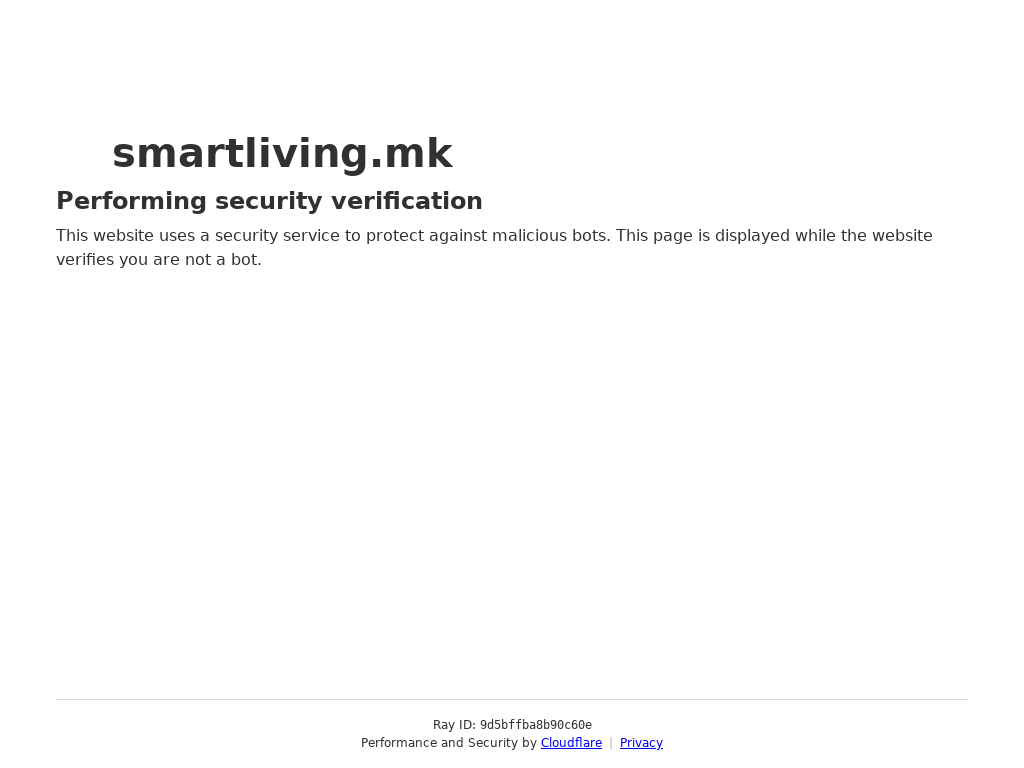

Set viewport size to 1366x768
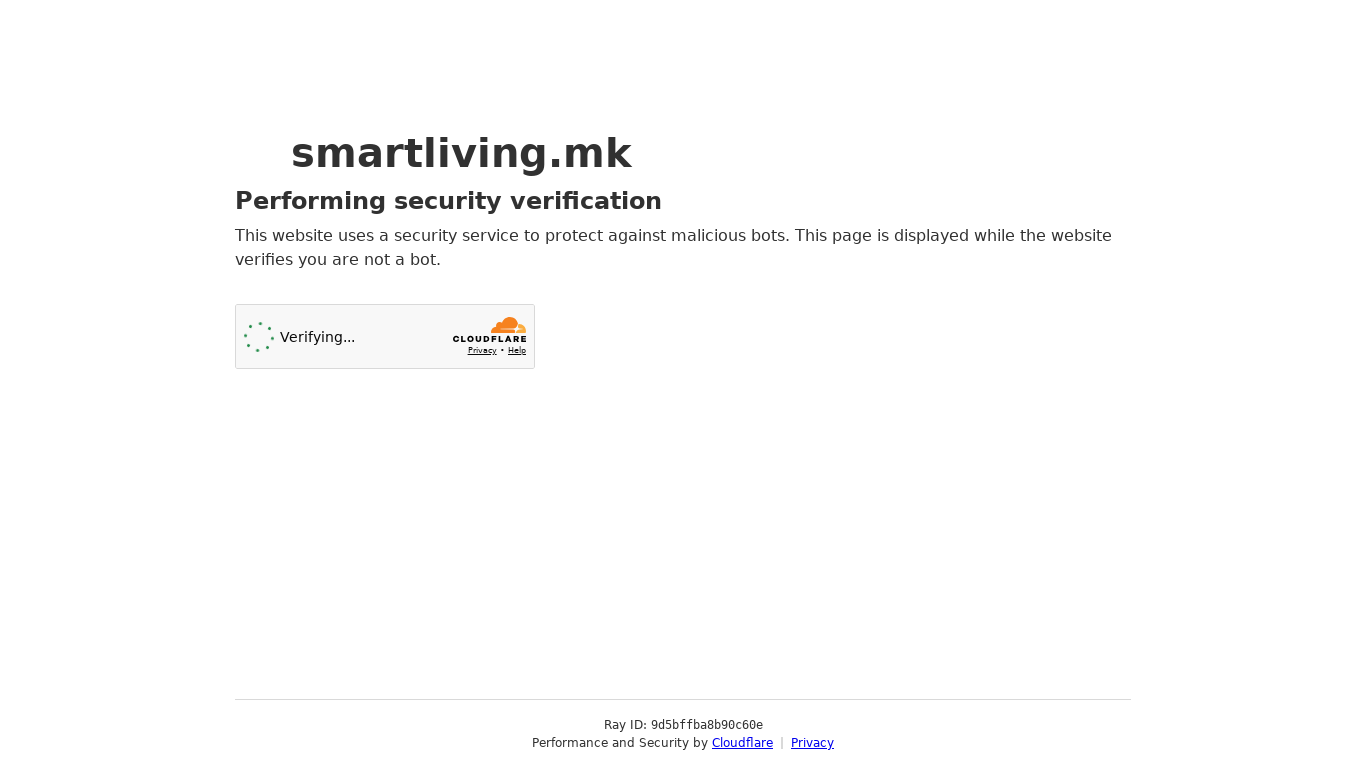

Navigated to https://smartliving.mk/mk/ at viewport 1366x768
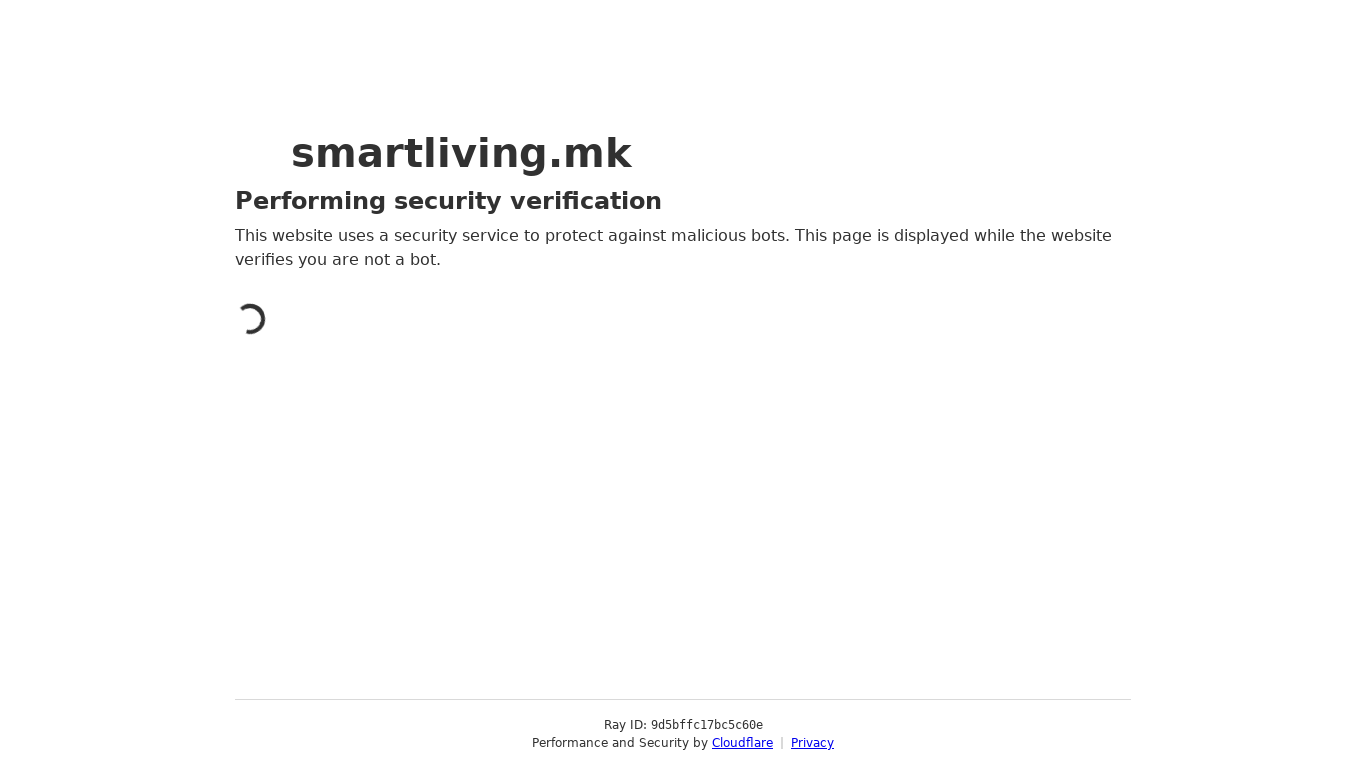

Page loaded successfully at viewport 1366x768
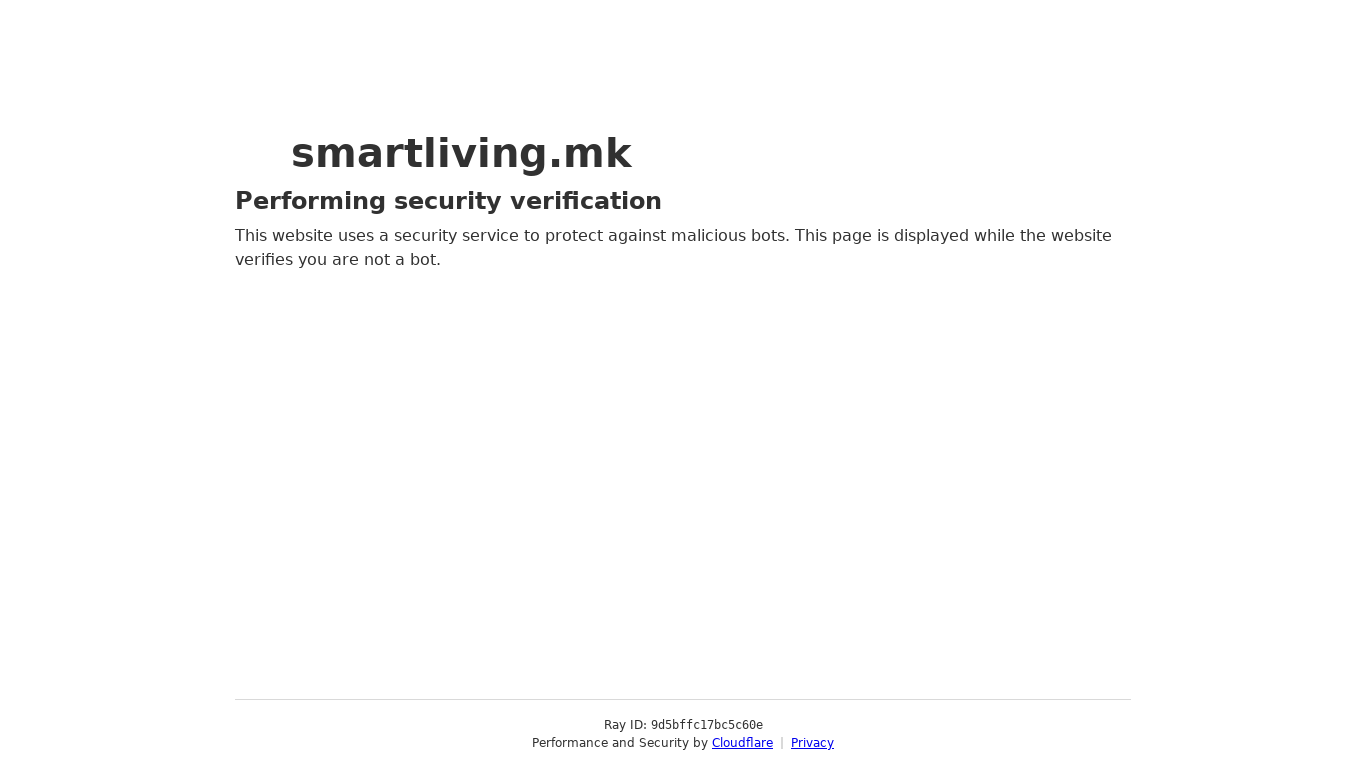

Set viewport size to 1920x1080
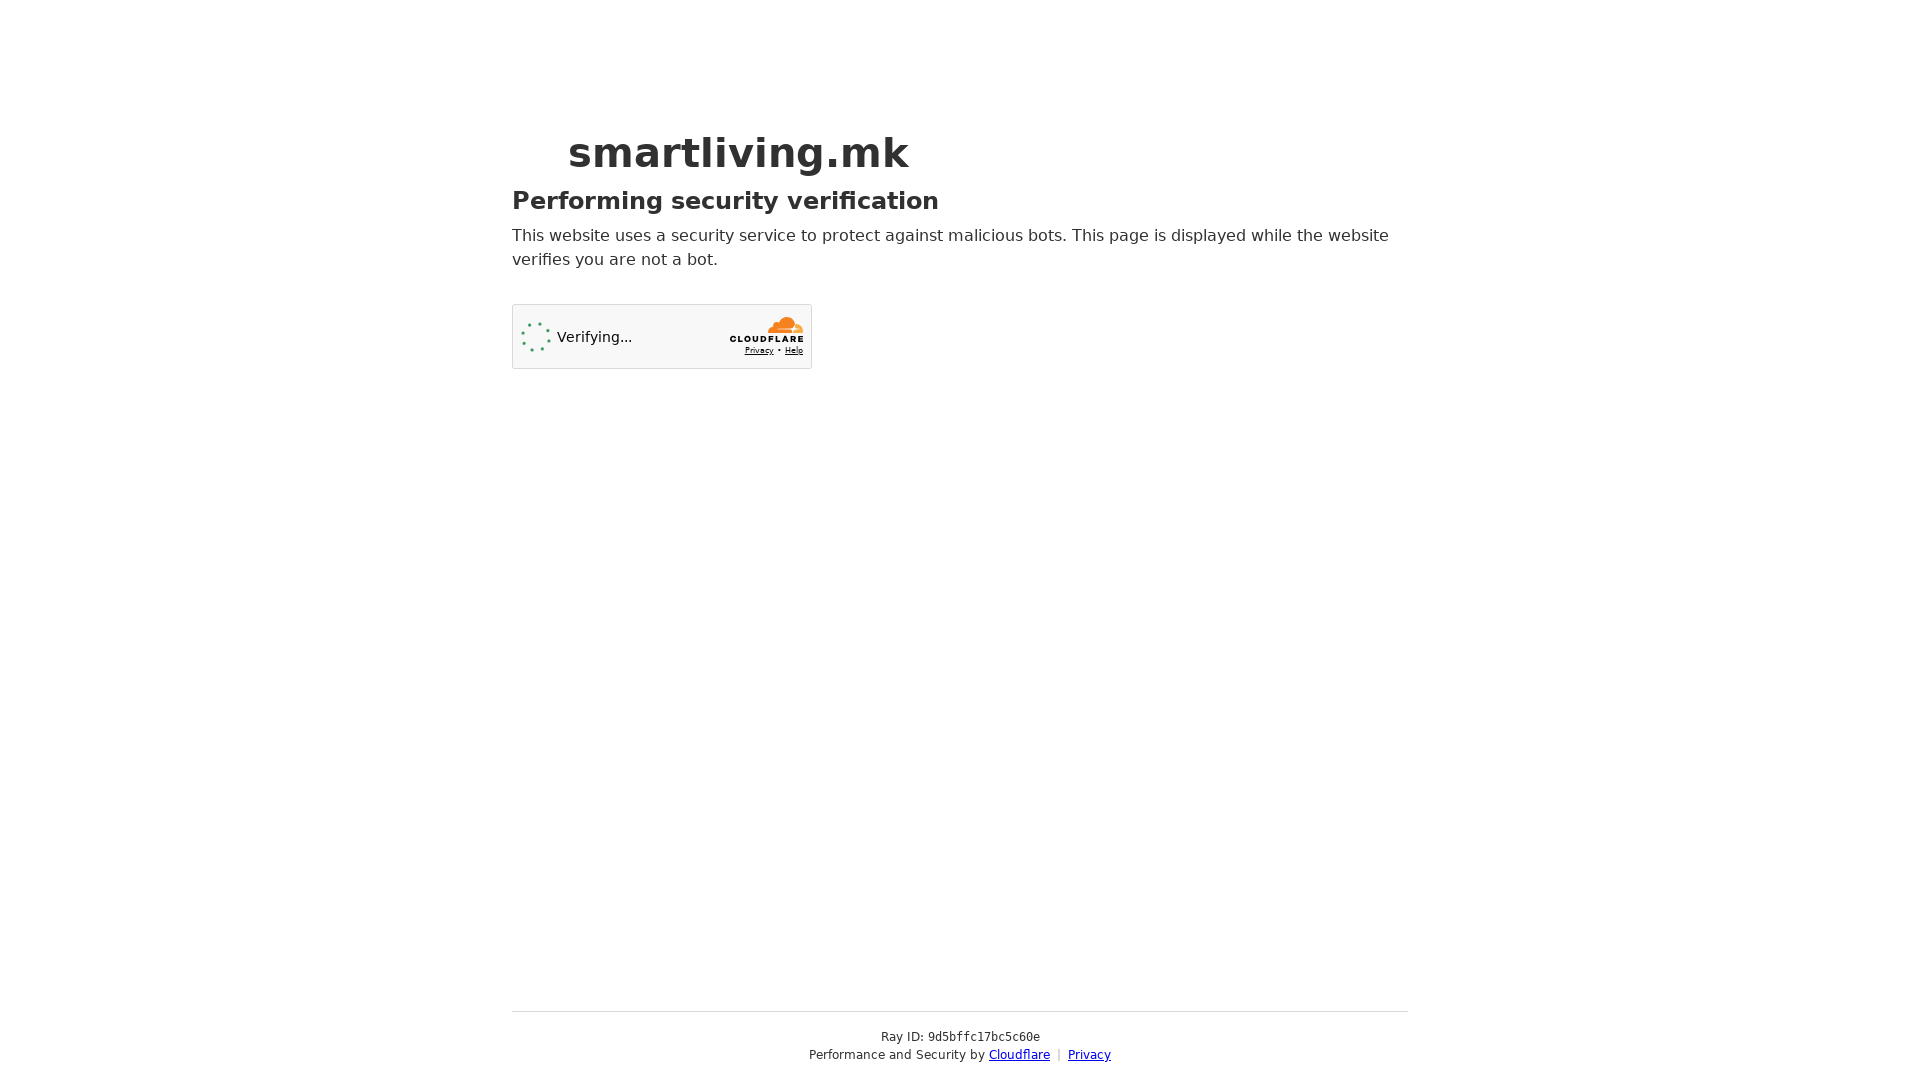

Navigated to https://smartliving.mk/mk/ at viewport 1920x1080
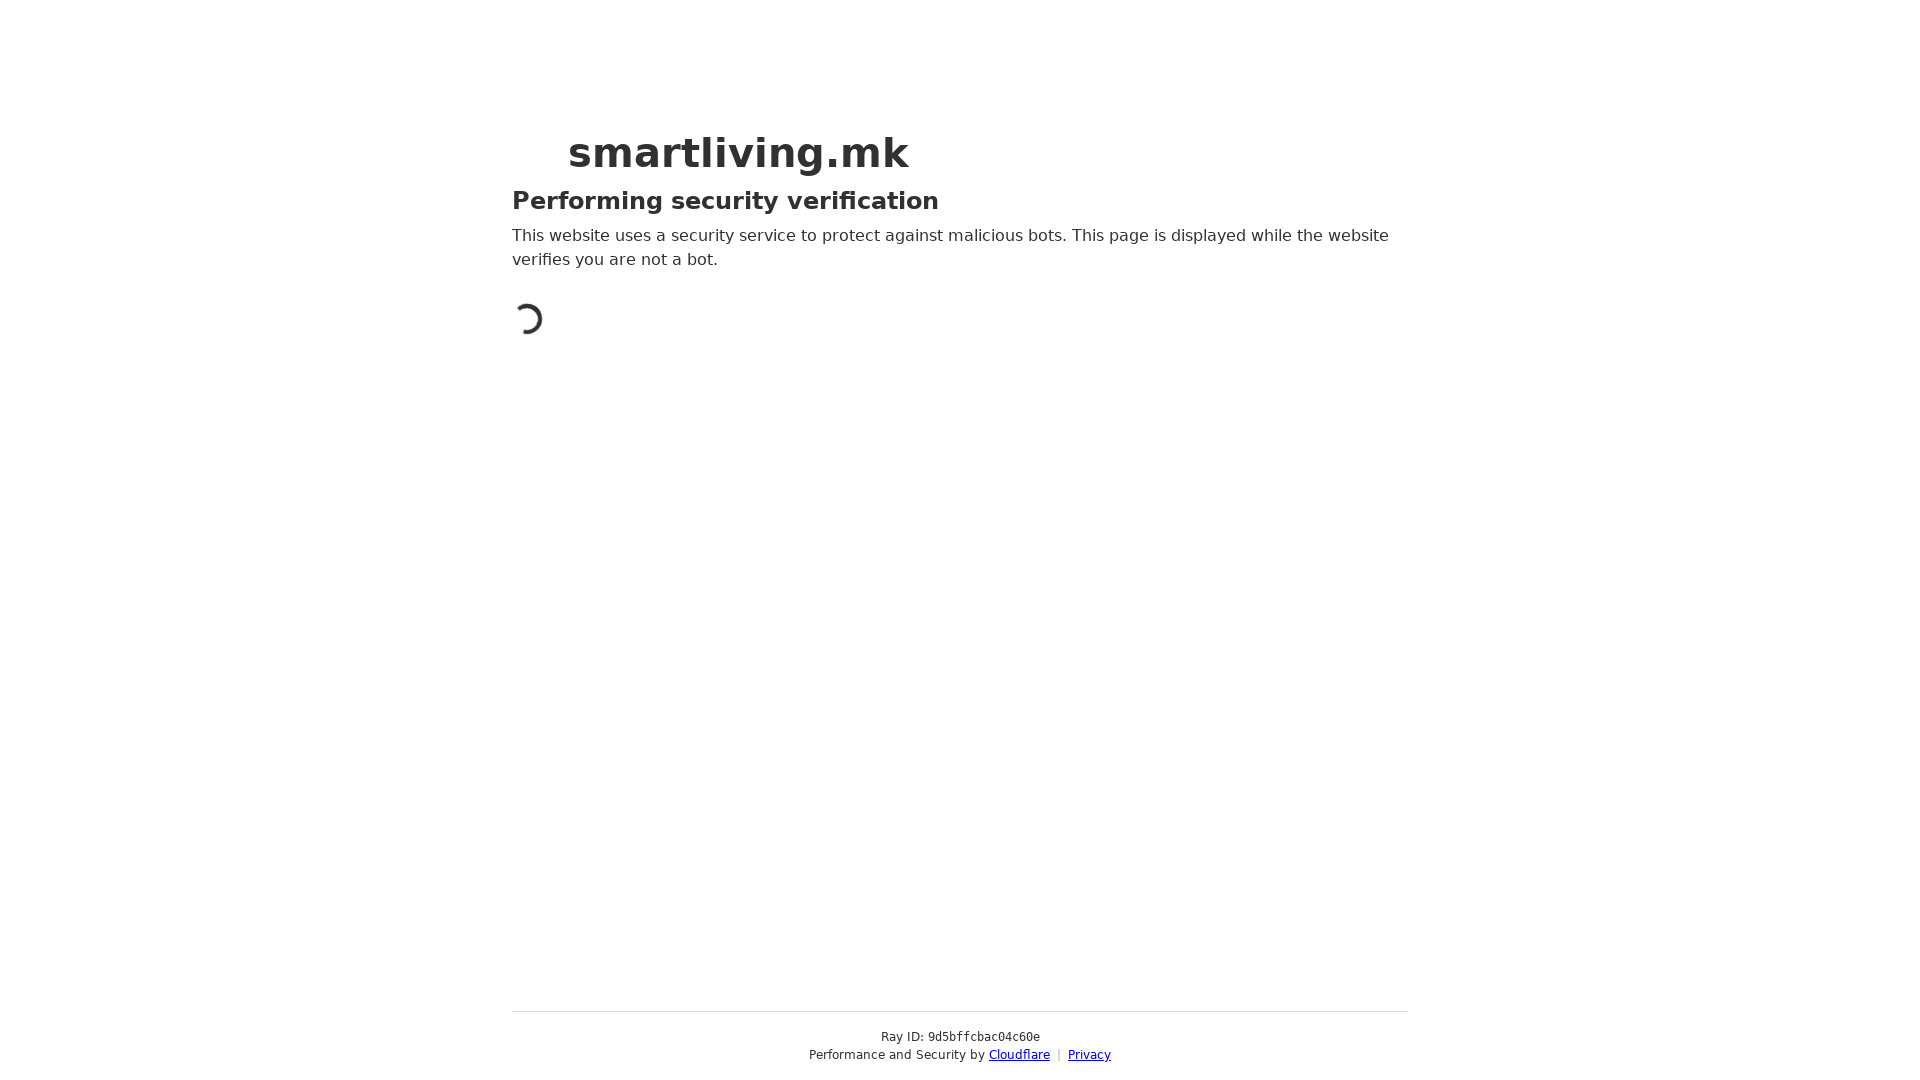

Page loaded successfully at viewport 1920x1080
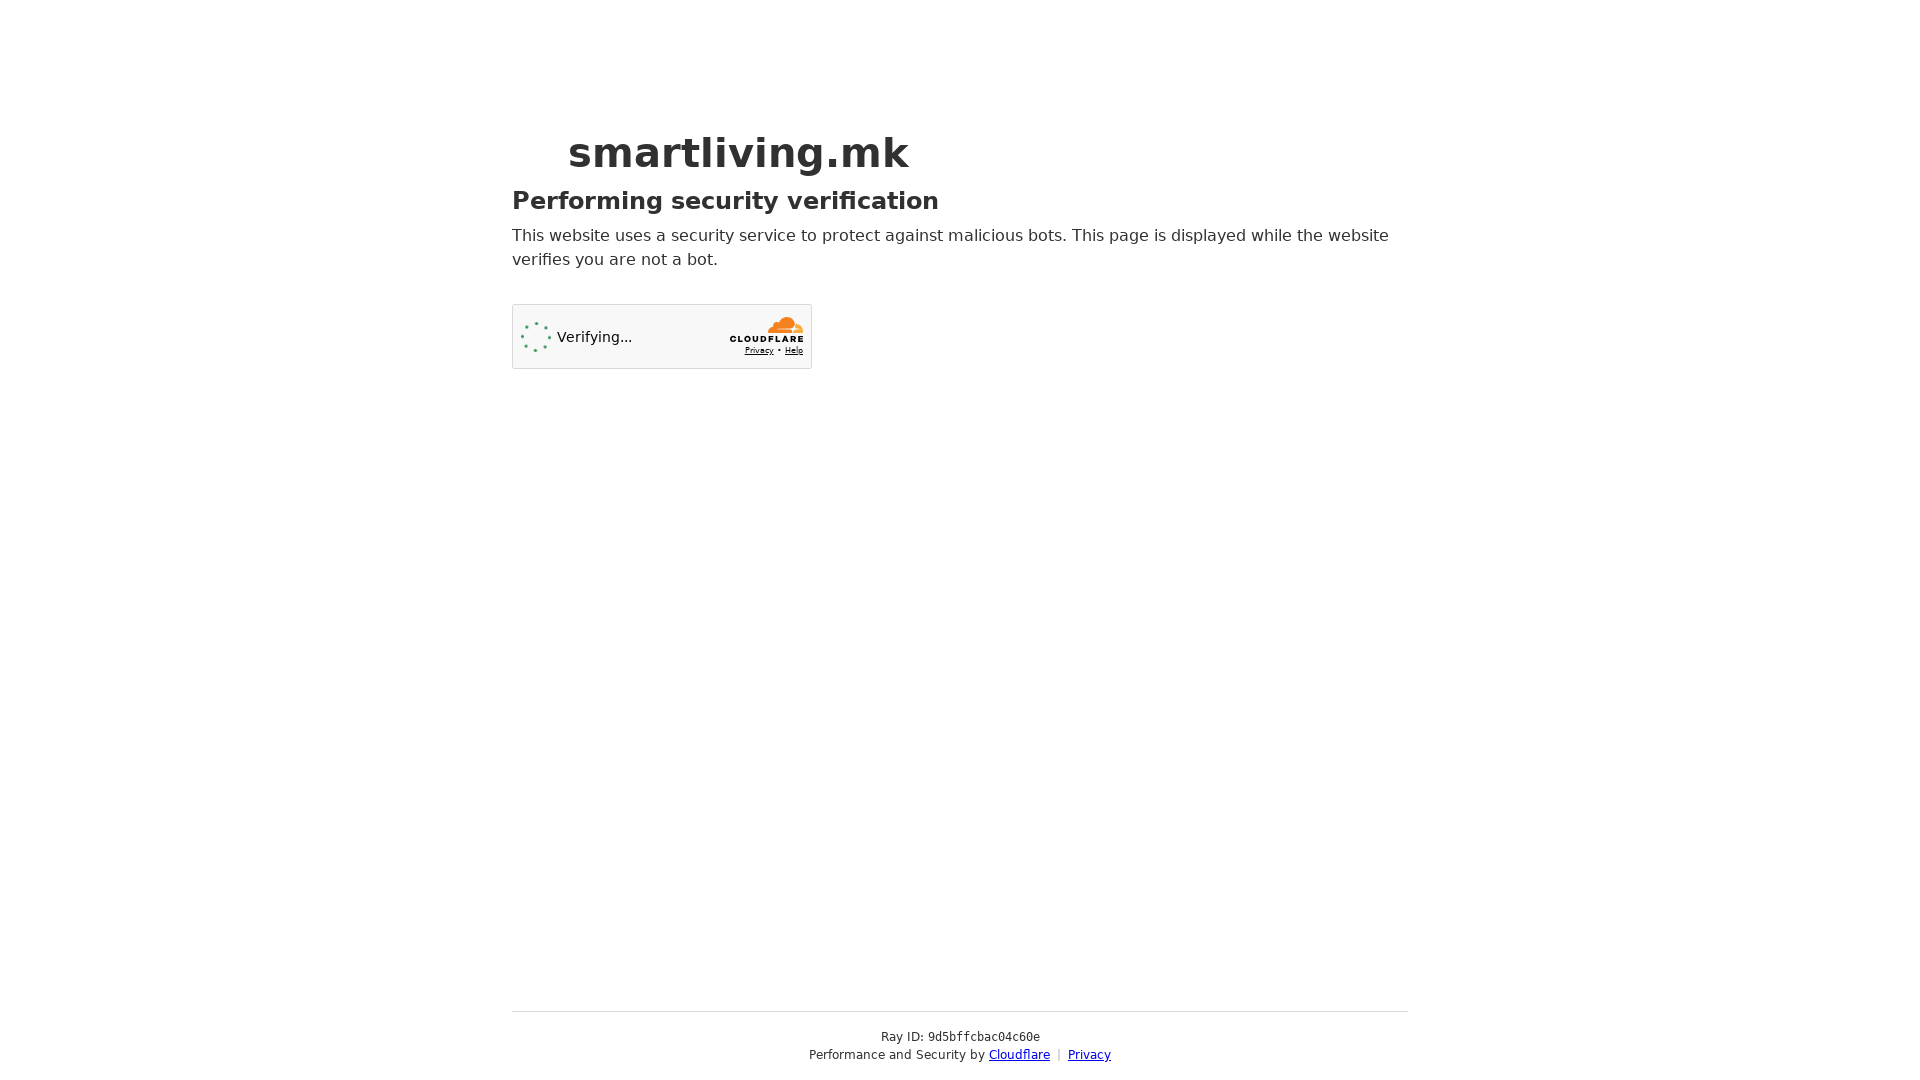

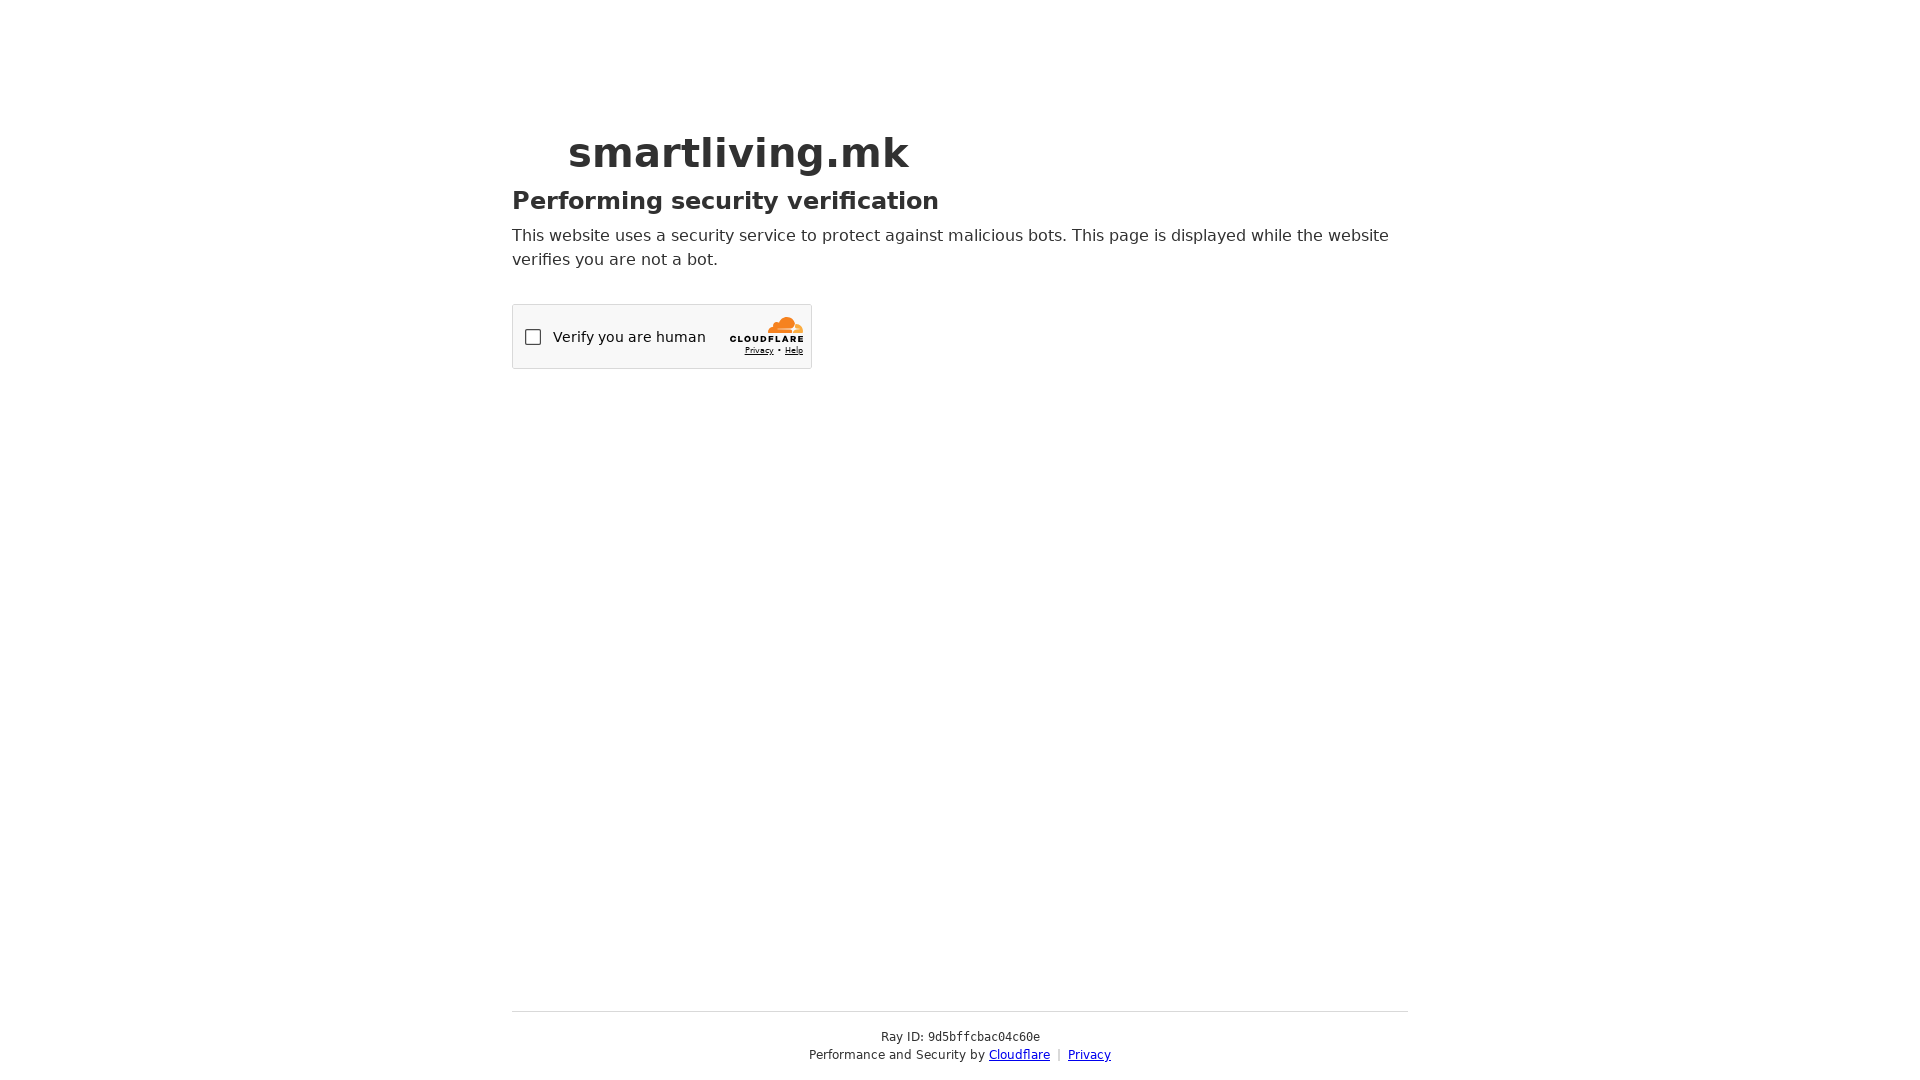